Tests the shopping cart functionality by navigating to the shop page, adding multiple products to the cart, and viewing the cart to verify items were added

Starting URL: https://jupiter.cloud.planittesting.com/#/home

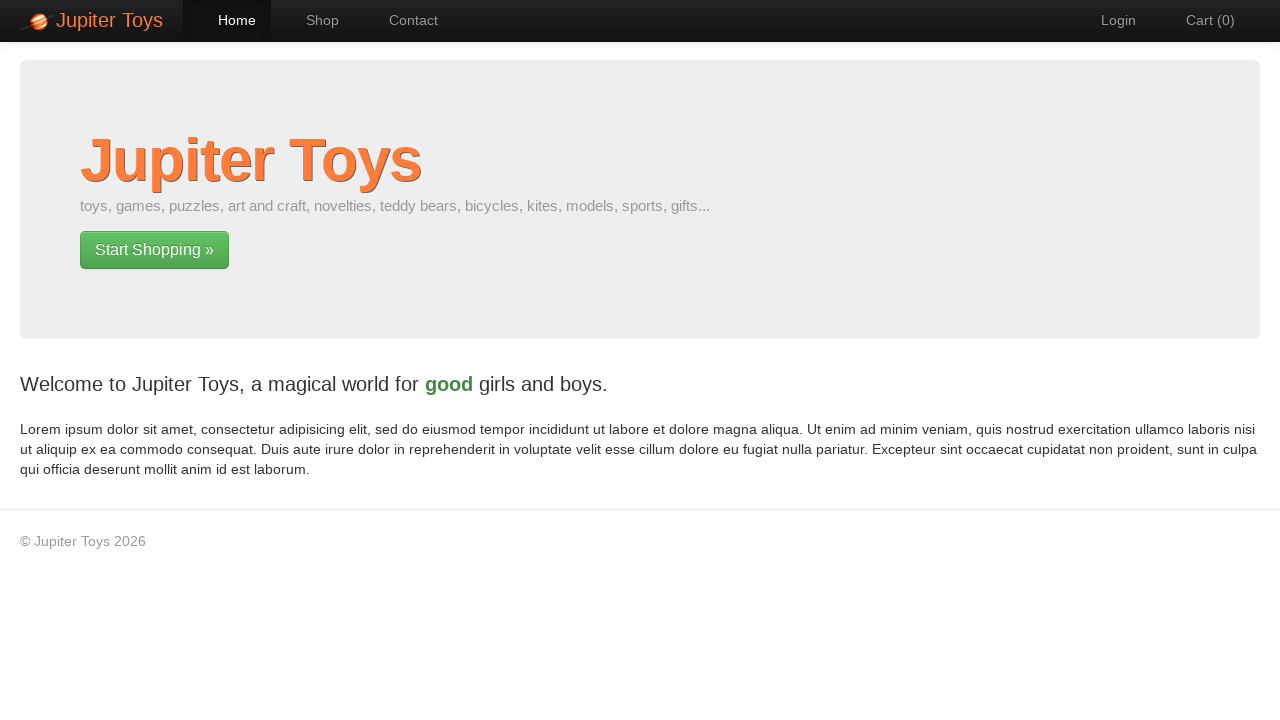

Clicked 'Start Shopping' link from home page at (154, 250) on xpath=//body/div[2]/div[1]/div[1]/div[1]/p[2]/a[1]
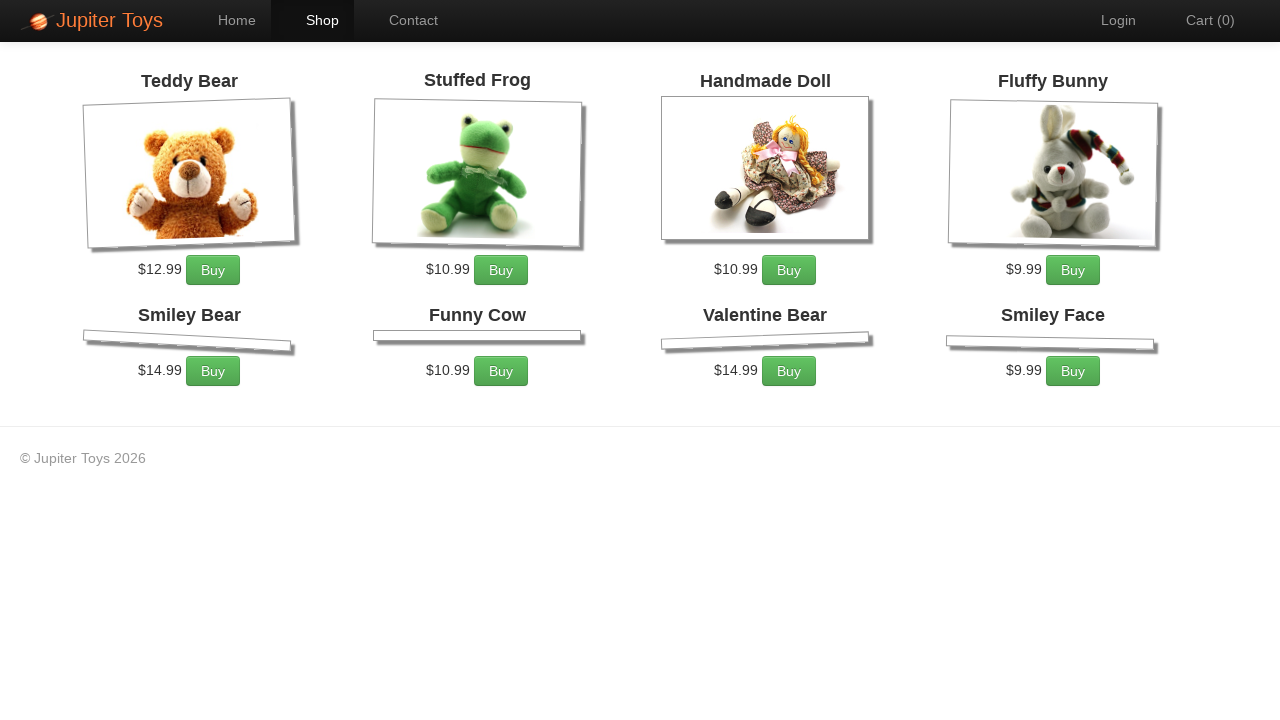

Clicked Shop navigation link at (312, 20) on xpath=//body/div[1]/div[1]/div[1]/div[1]/ul[1]/li[2]/a[1]
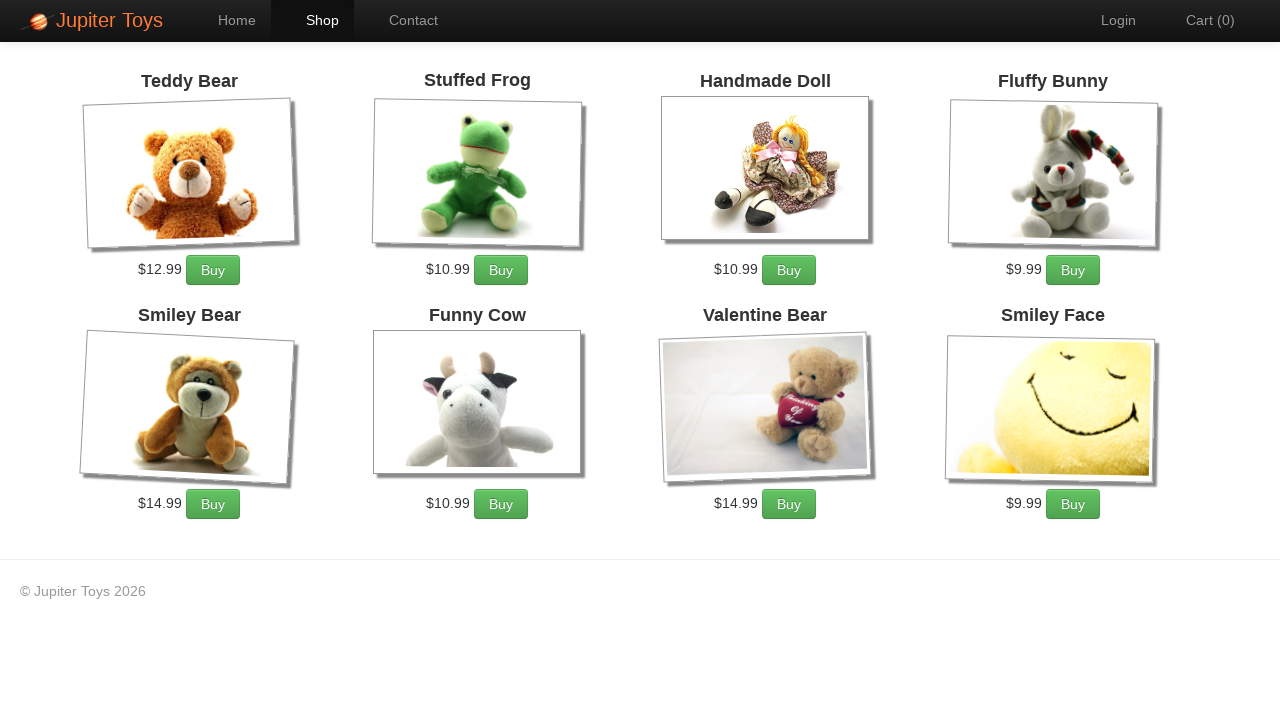

Products page loaded and network became idle
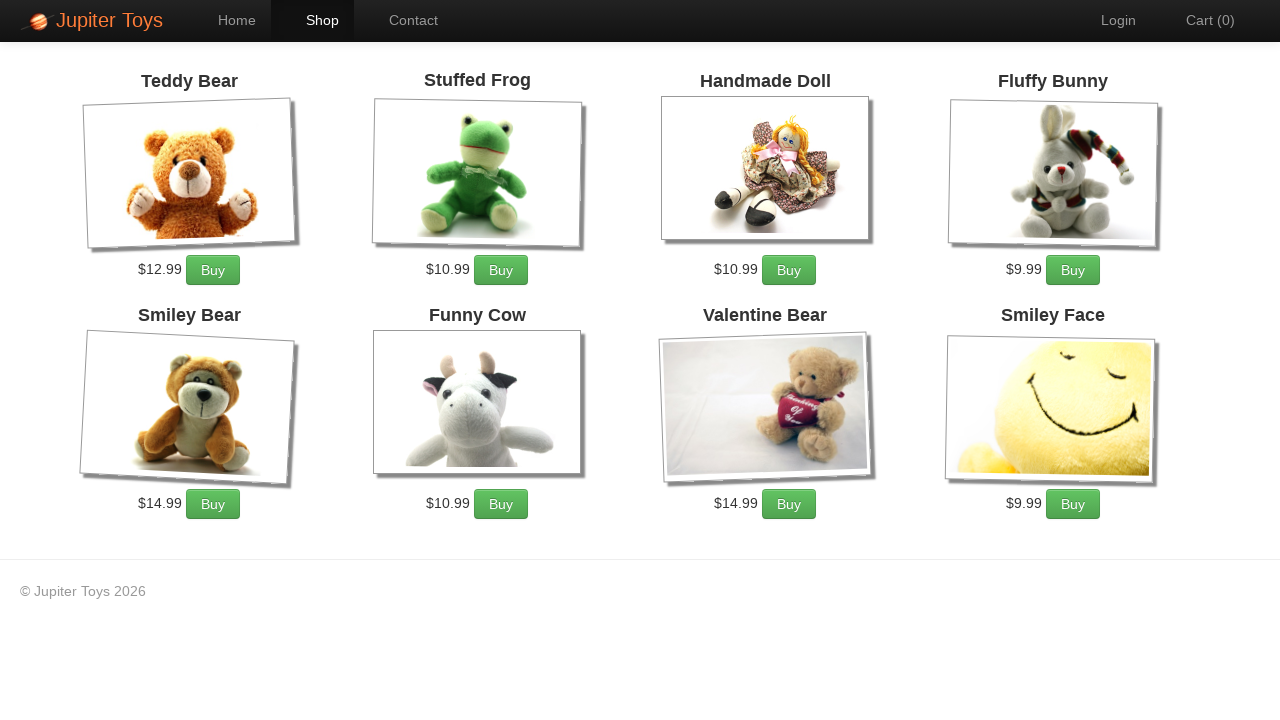

Clicked Buy button for product 6 (first time) at (501, 504) on li.product.ng-scope:nth-child(6) a.btn.btn-success
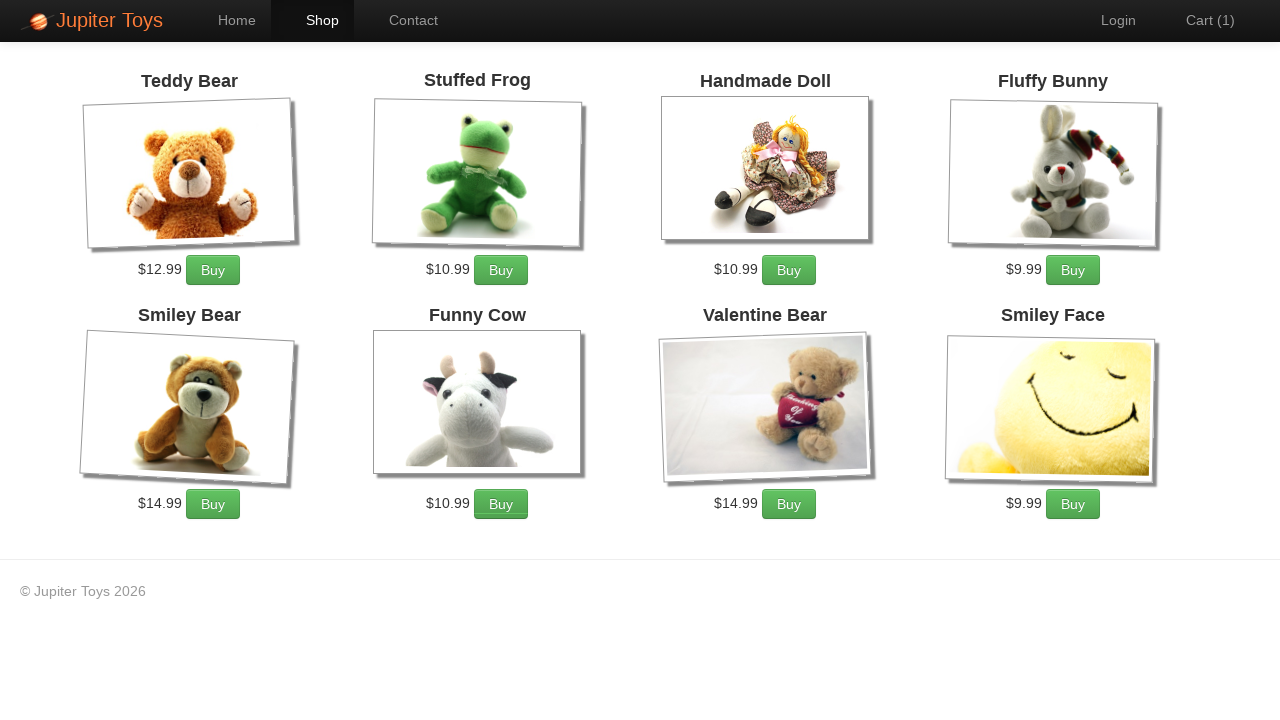

Clicked Buy button for product 6 (second time) at (501, 504) on li.product.ng-scope:nth-child(6) a.btn.btn-success
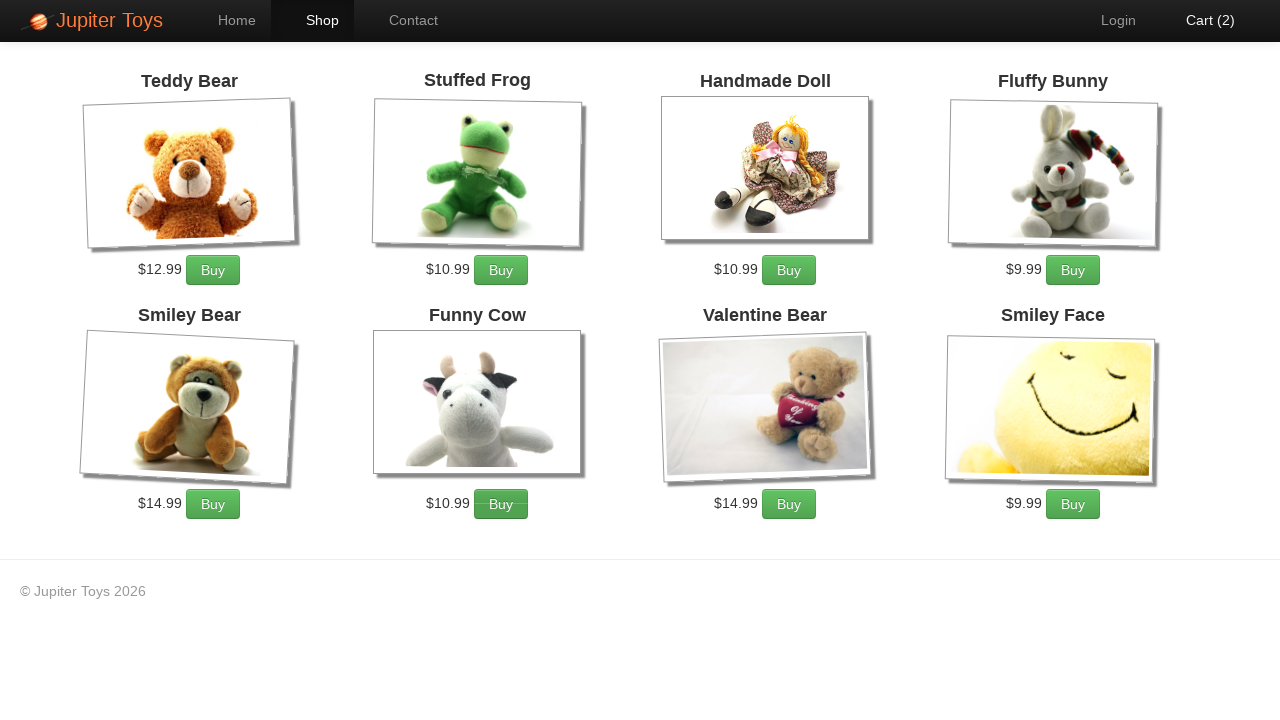

Clicked Buy button for product 4 at (1073, 270) on li.product.ng-scope:nth-child(4) a.btn.btn-success
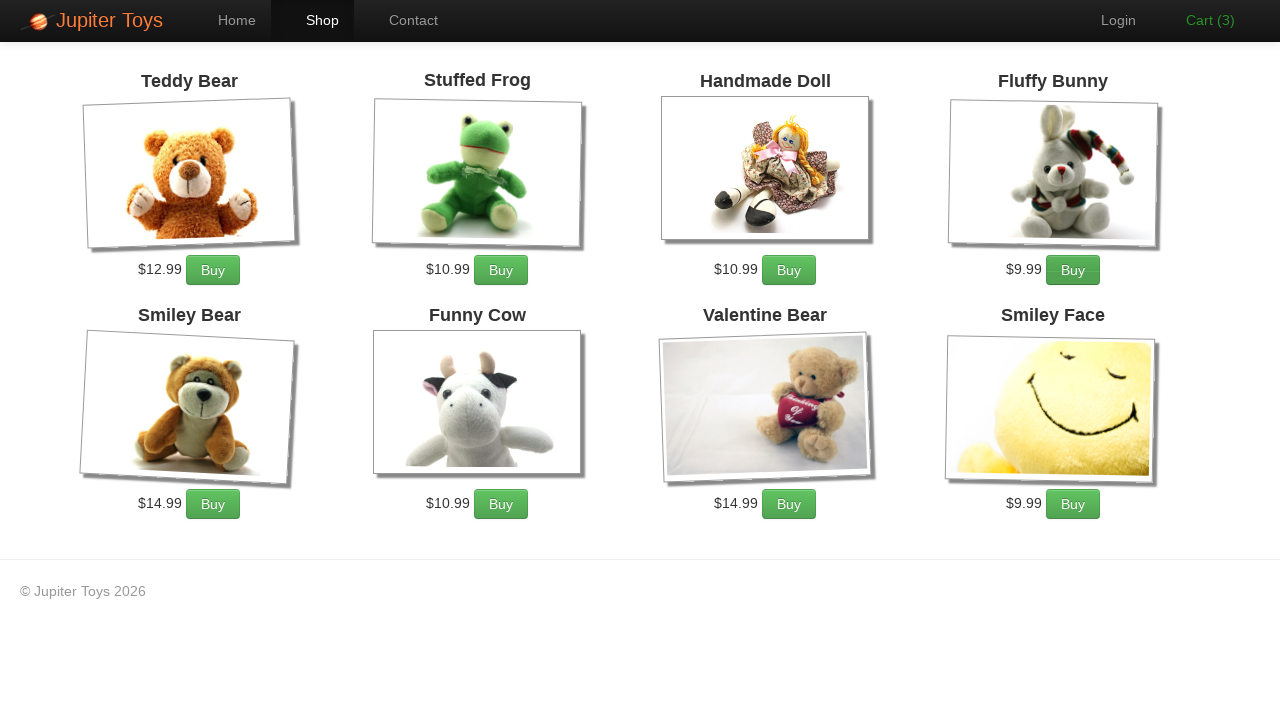

Clicked Cart link to view shopping cart at (1200, 20) on xpath=//body/div[1]/div[1]/div[1]/div[1]/ul[2]/li[4]/a[1]
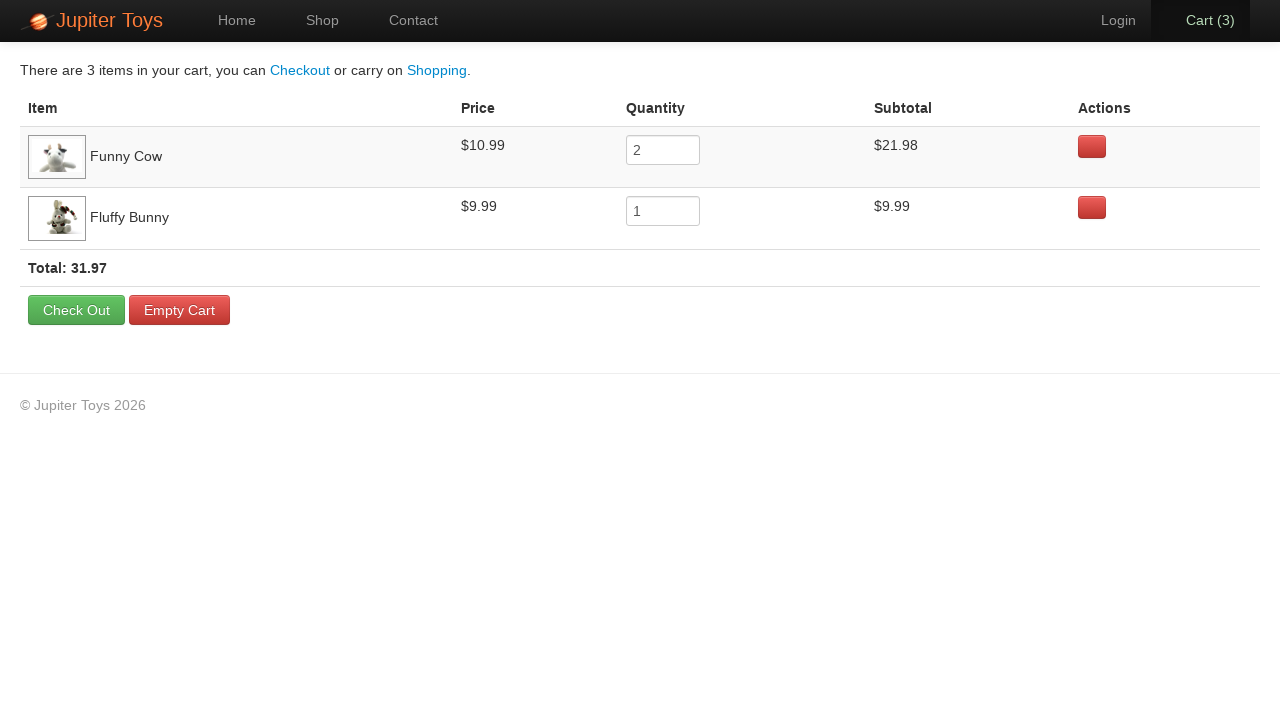

Cart page loaded and cart message is visible, verifying items were added
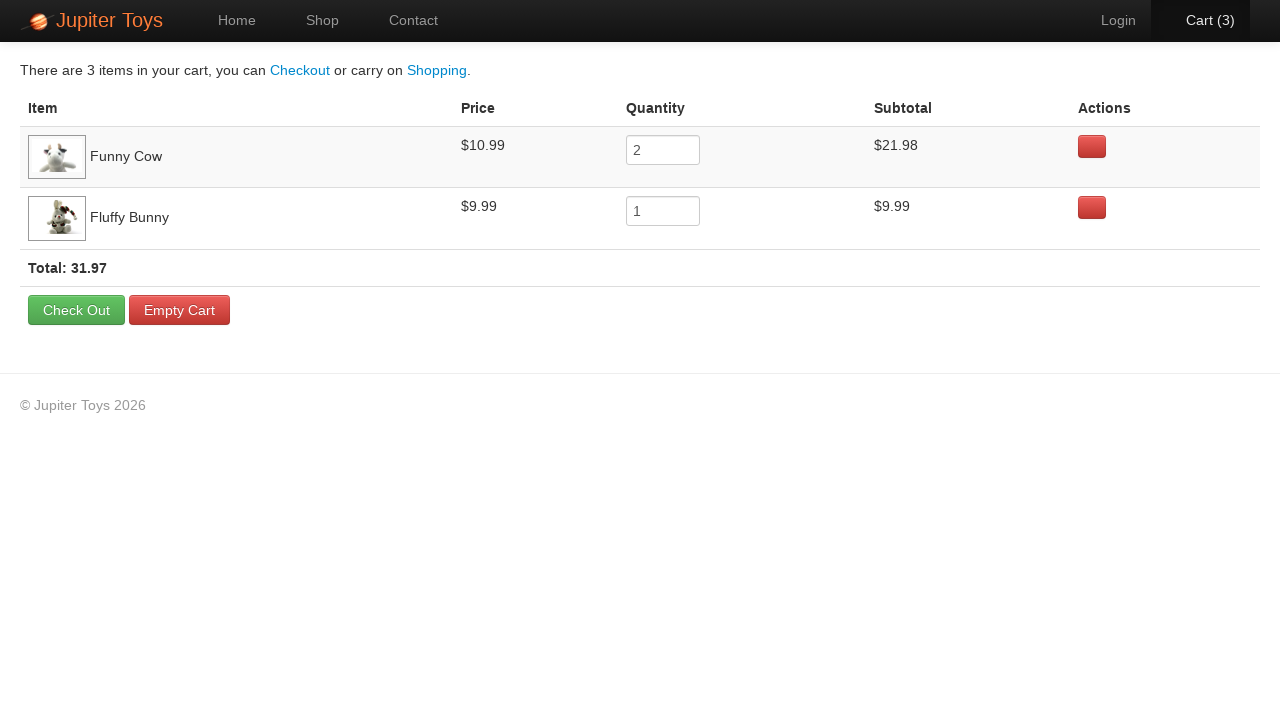

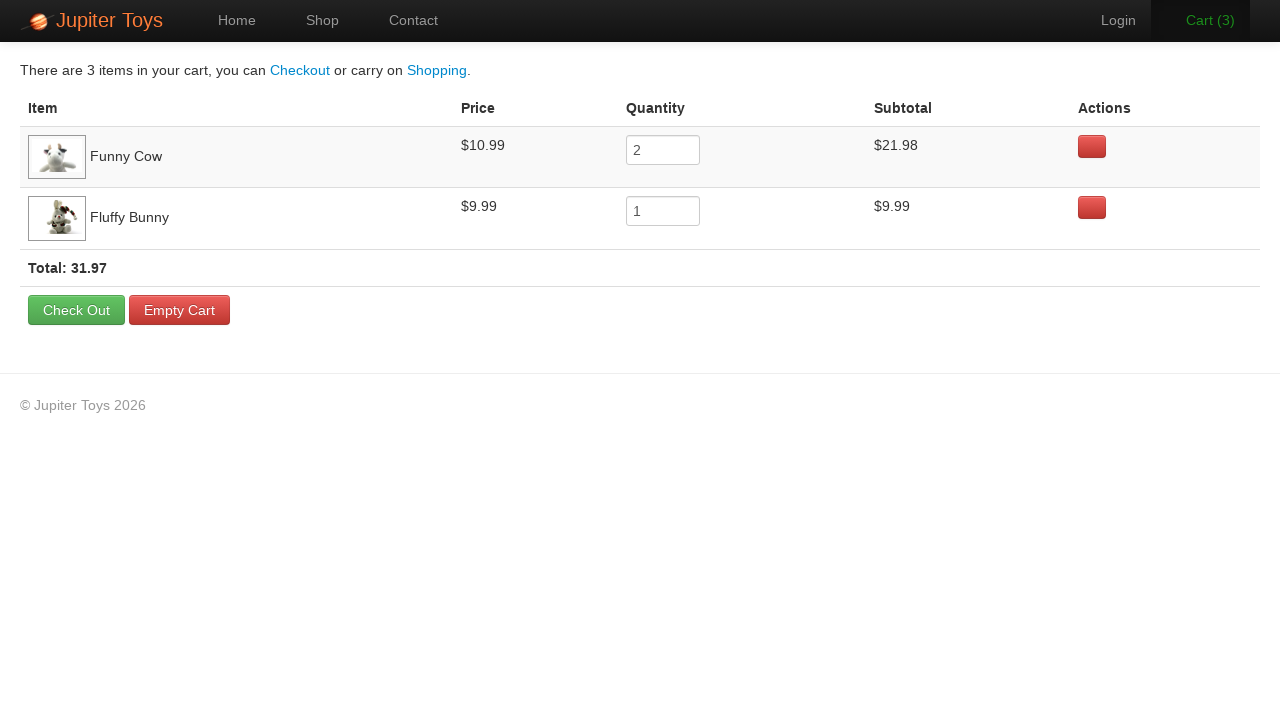